Tests FAQ accordion by clicking the sixth question heading and verifying the expanded answer about scooter battery life

Starting URL: https://qa-scooter.praktikum-services.ru/

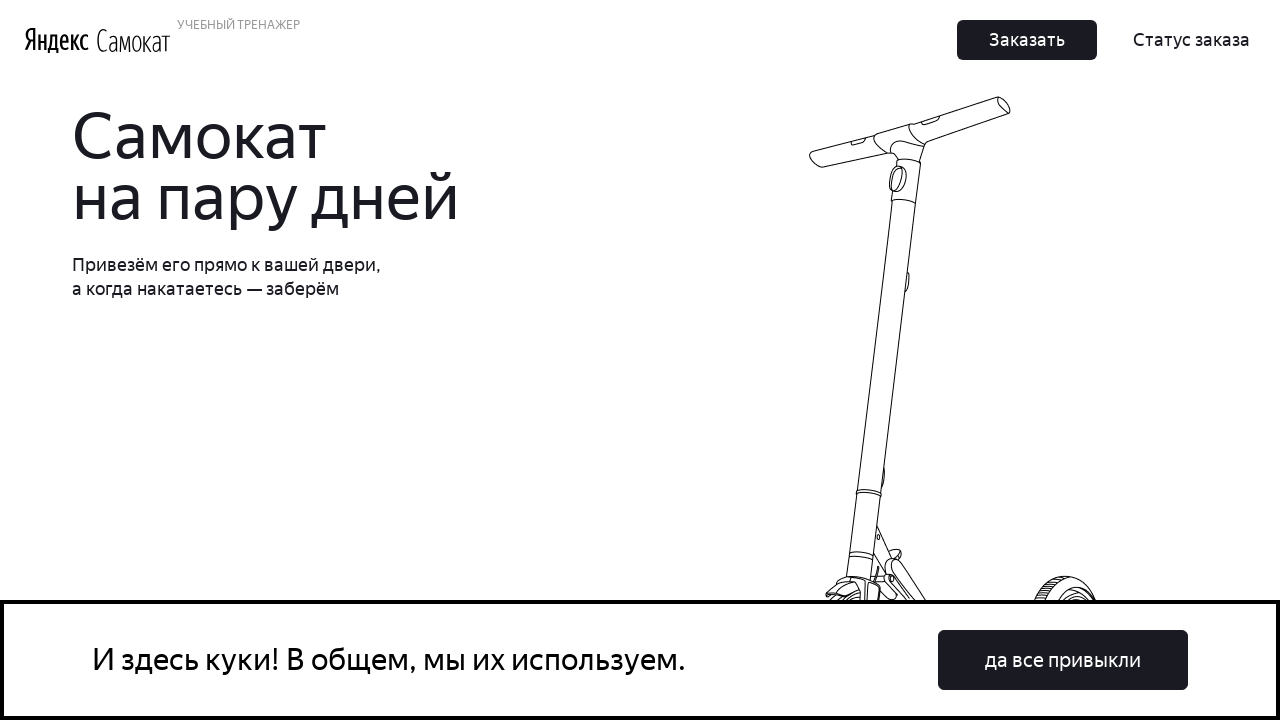

Waited for sixth accordion question heading to be visible
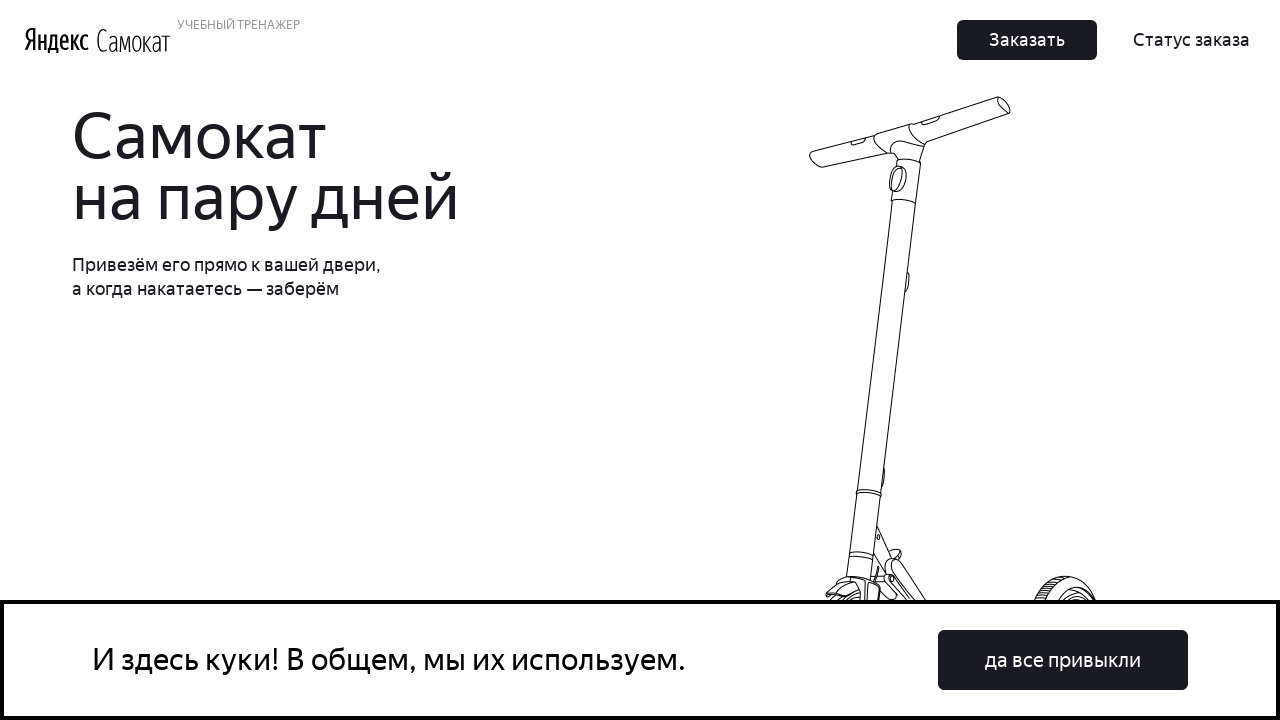

Scrolled sixth accordion question heading into view
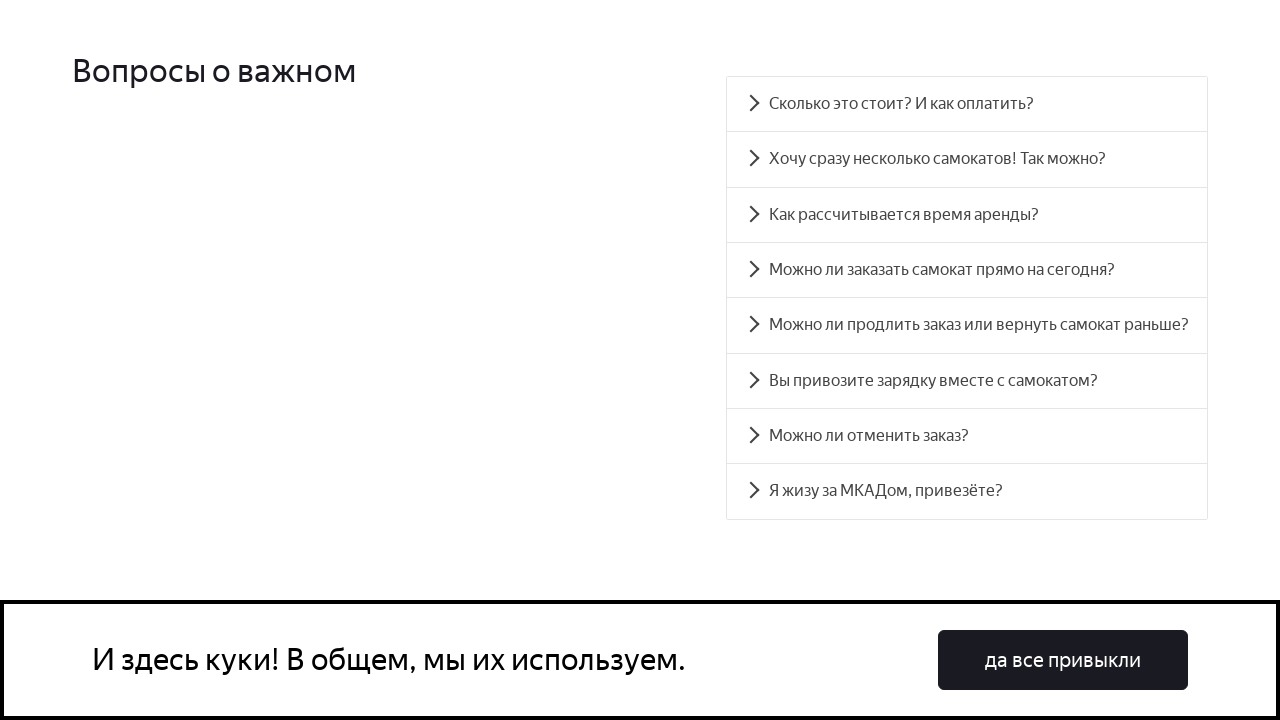

Clicked sixth accordion question heading at (967, 381) on #accordion__heading-5
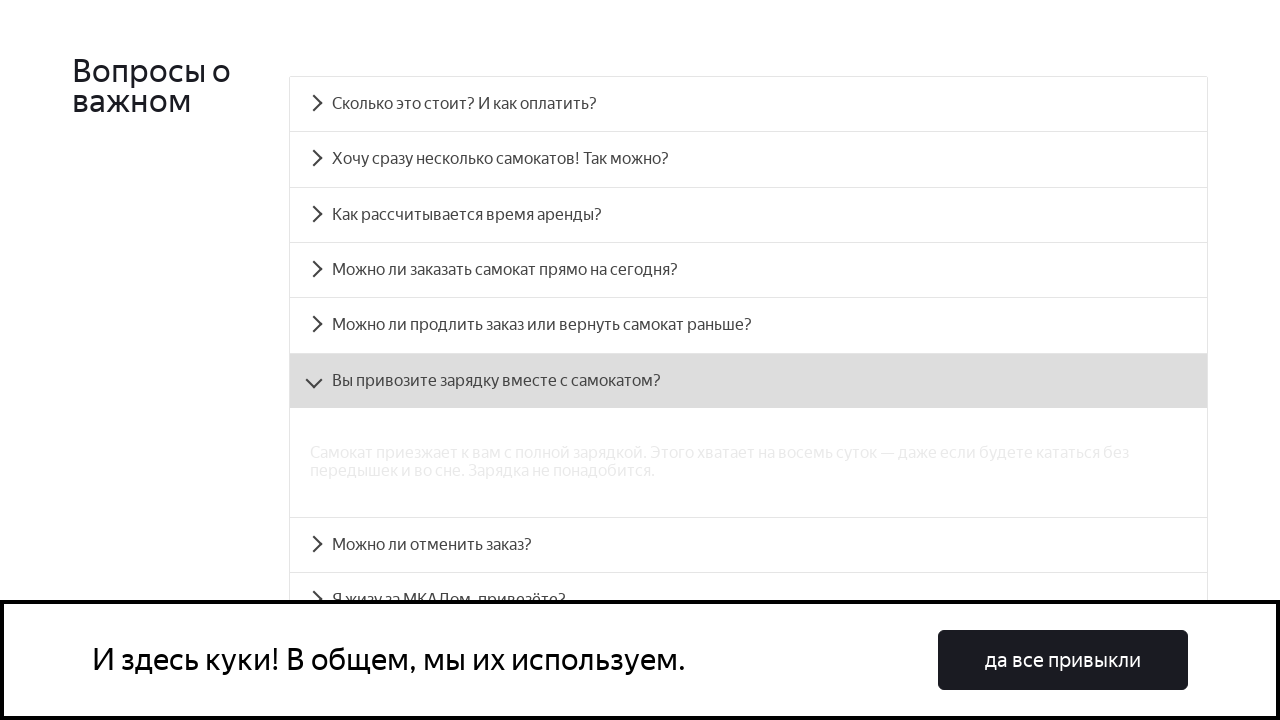

Verified accordion answer panel about scooter battery life is visible and expanded
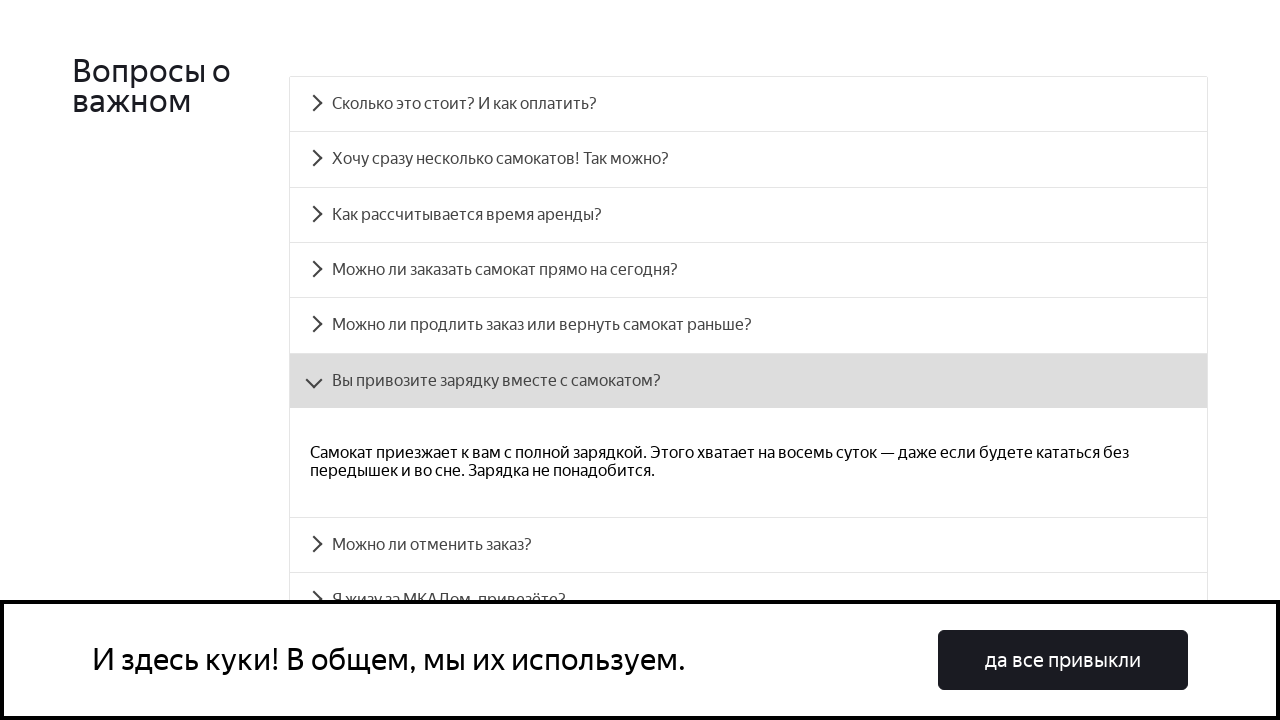

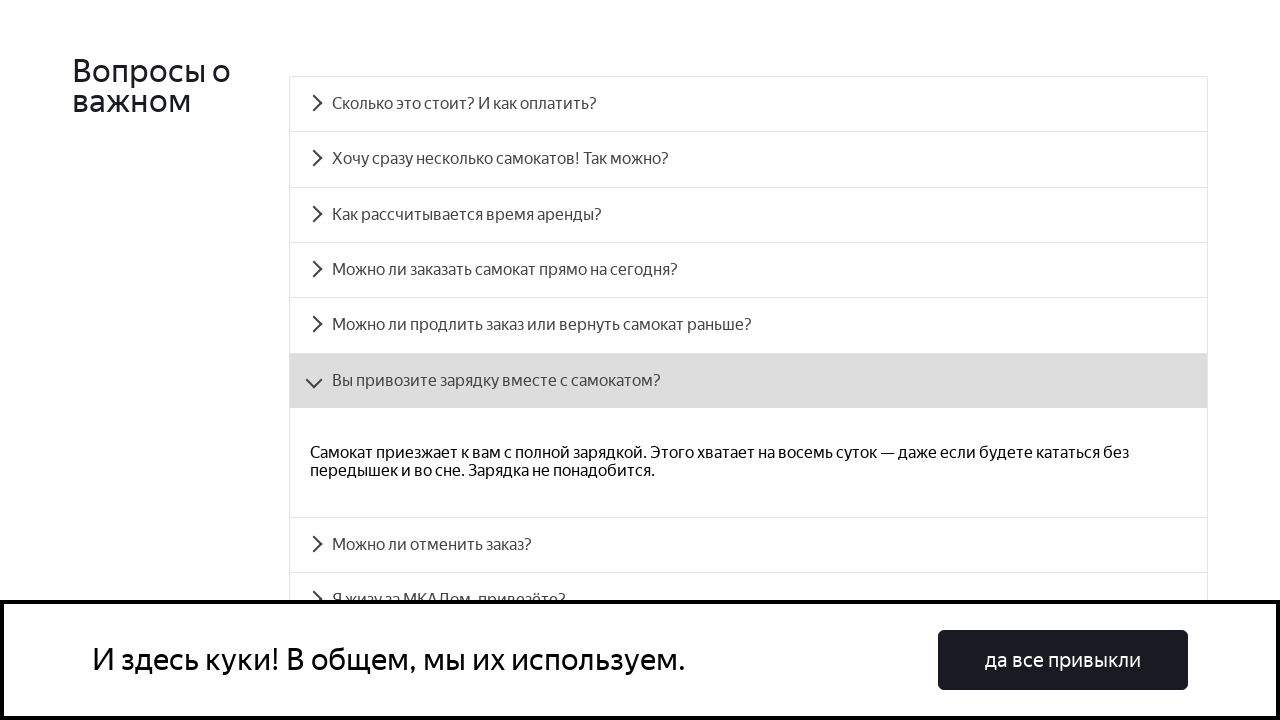